Tests signature pad functionality by drawing on the canvas using click and drag actions, then clearing the canvas

Starting URL: http://szimek.github.io/signature_pad/

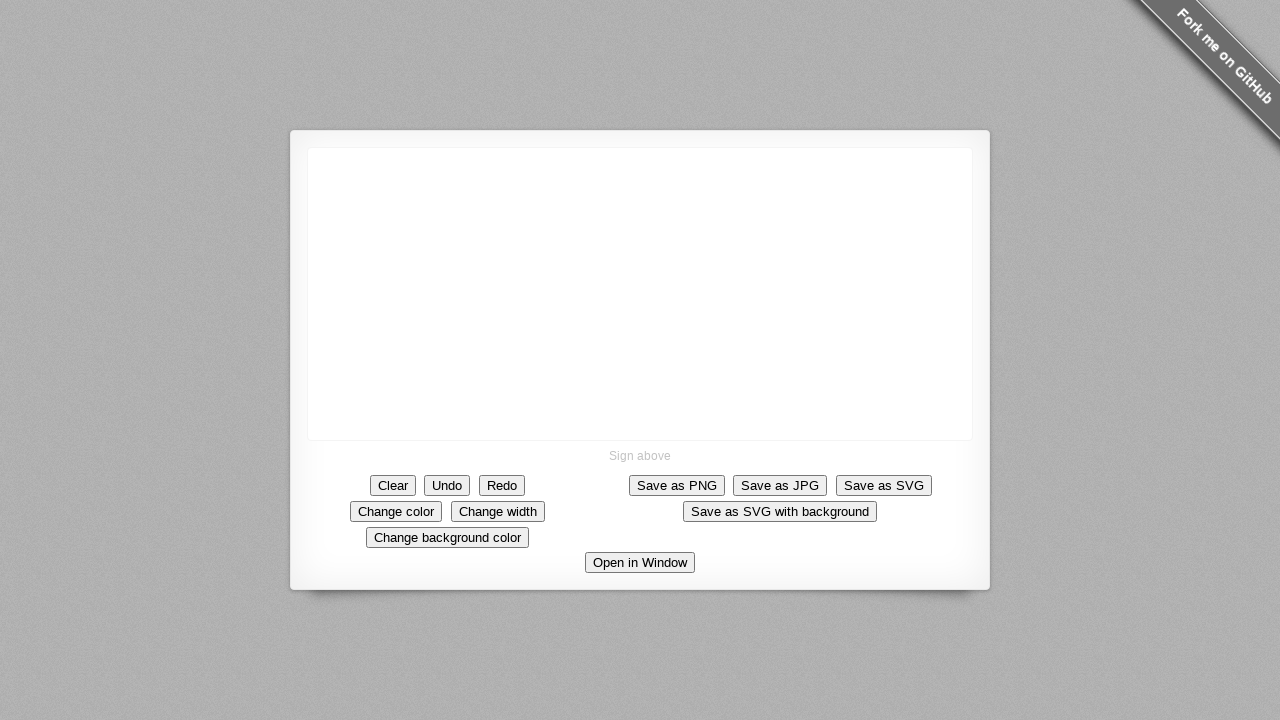

Located canvas element for drawing
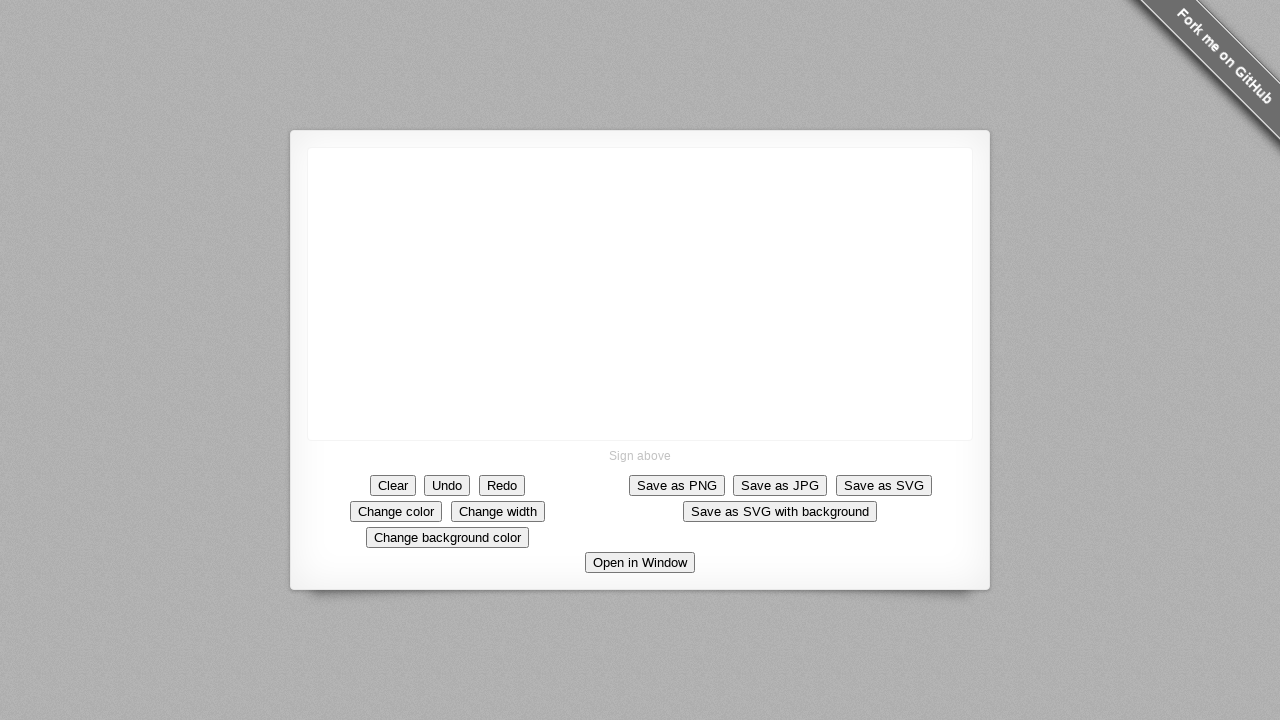

Clicked on canvas at position (100, 100) at (408, 248) on xpath=//canvas
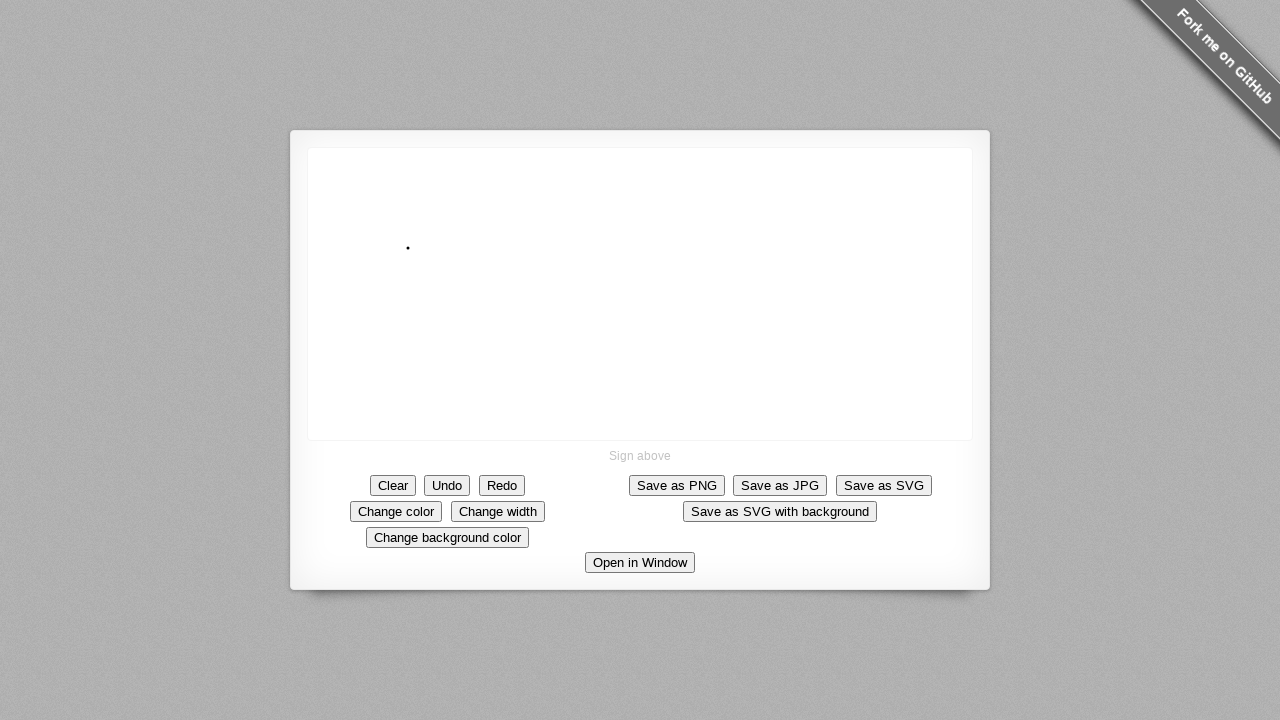

Pressed mouse button down to start drawing at (408, 248)
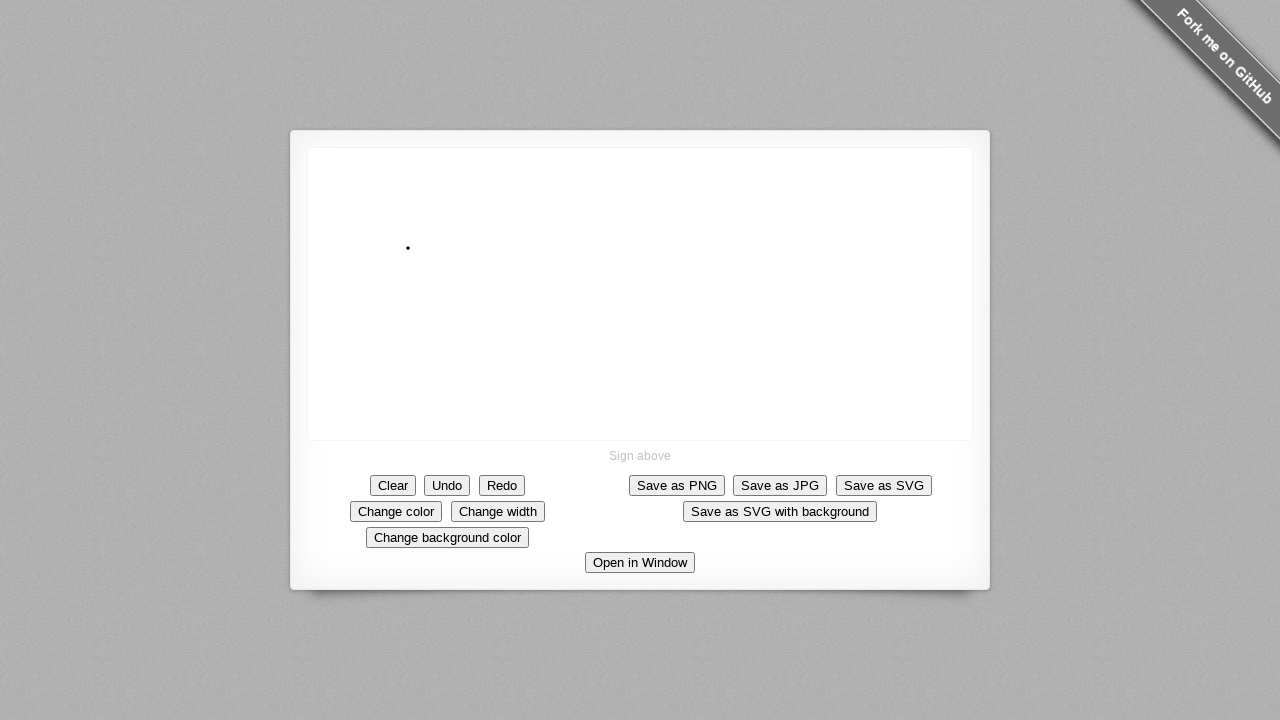

Drew diagonal line moving down-right at (150, 150)
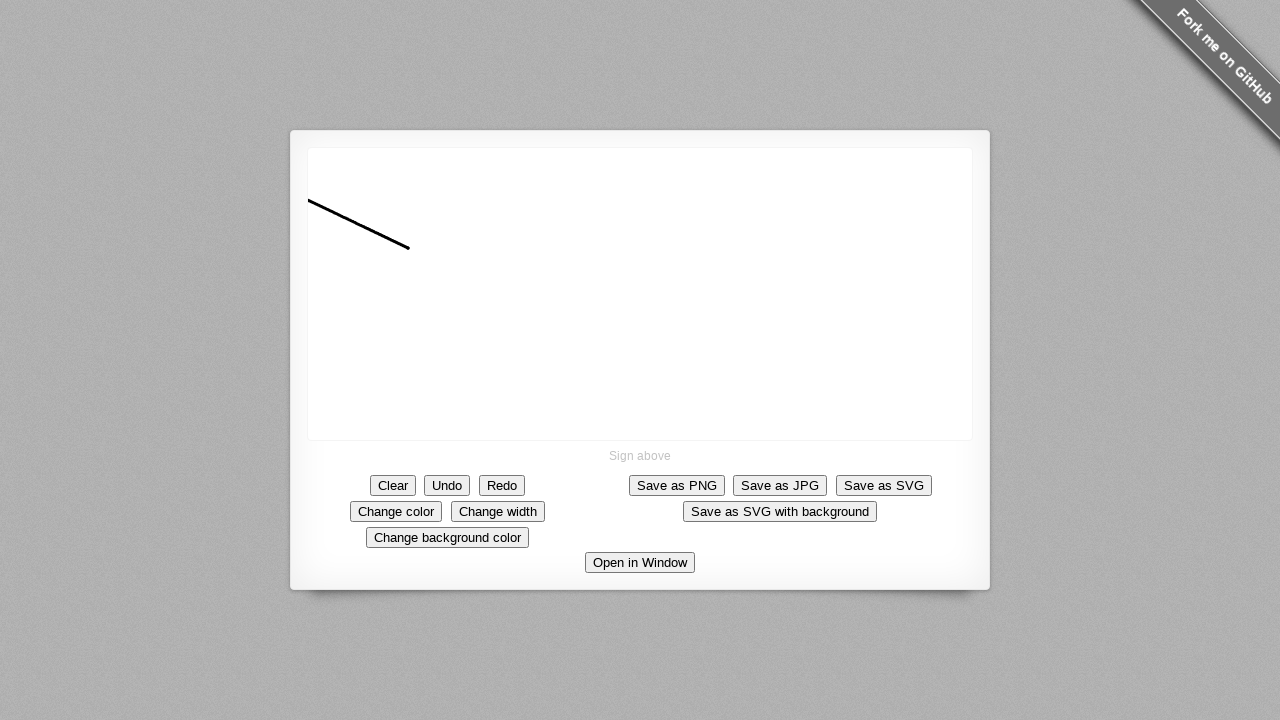

Drew diagonal line moving down-left at (105, 200)
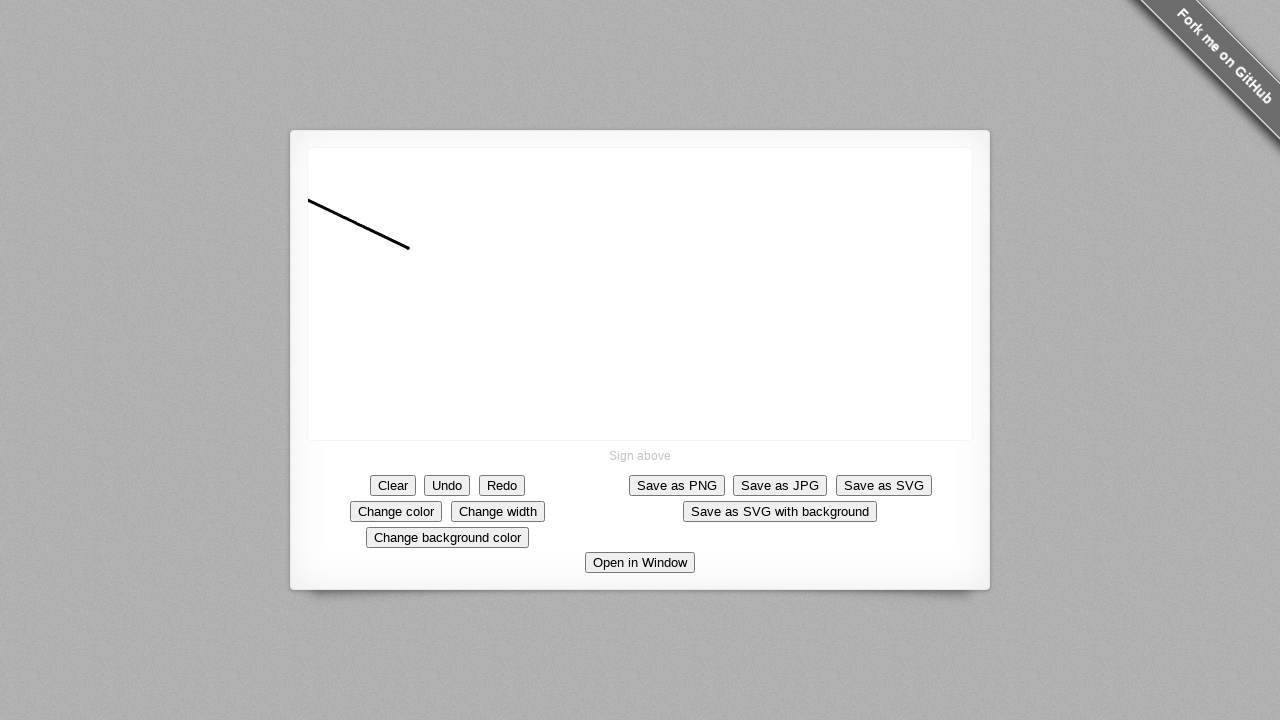

Released mouse button to finish drawing at (105, 200)
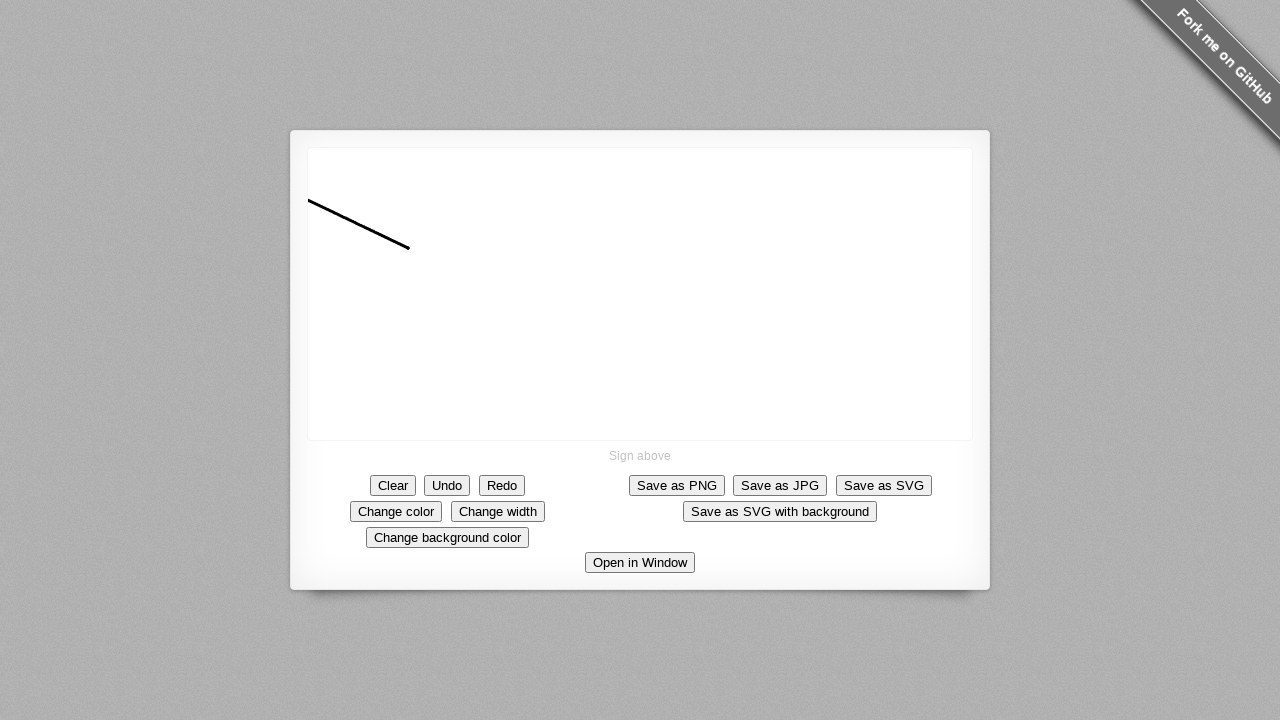

Waited 2 seconds to view the signature drawing
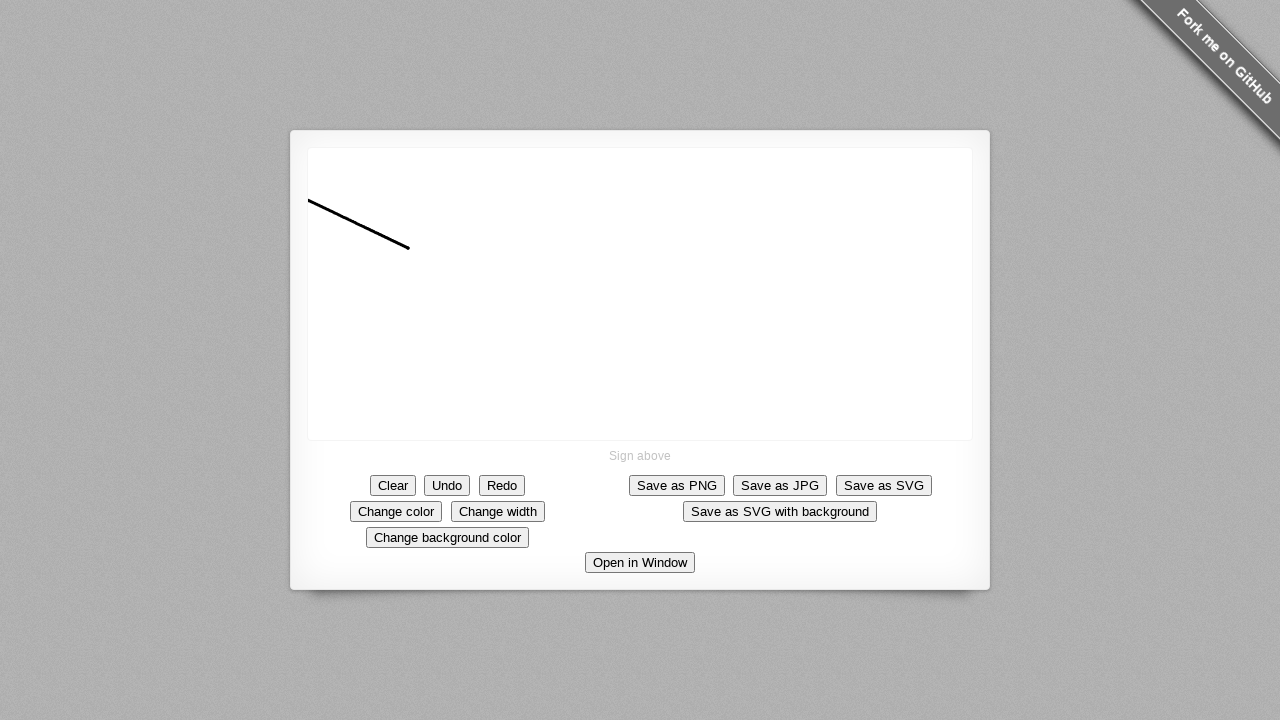

Clicked clear button to reset canvas at (393, 485) on xpath=//*[@class='button clear']
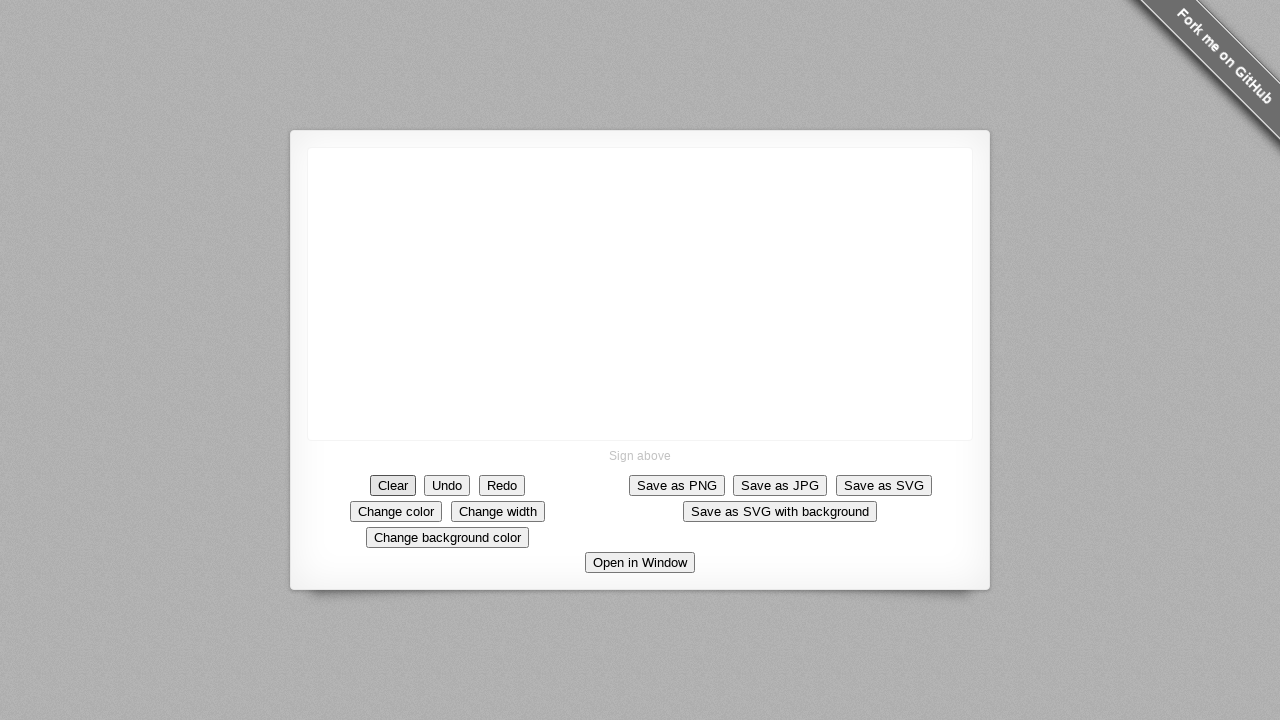

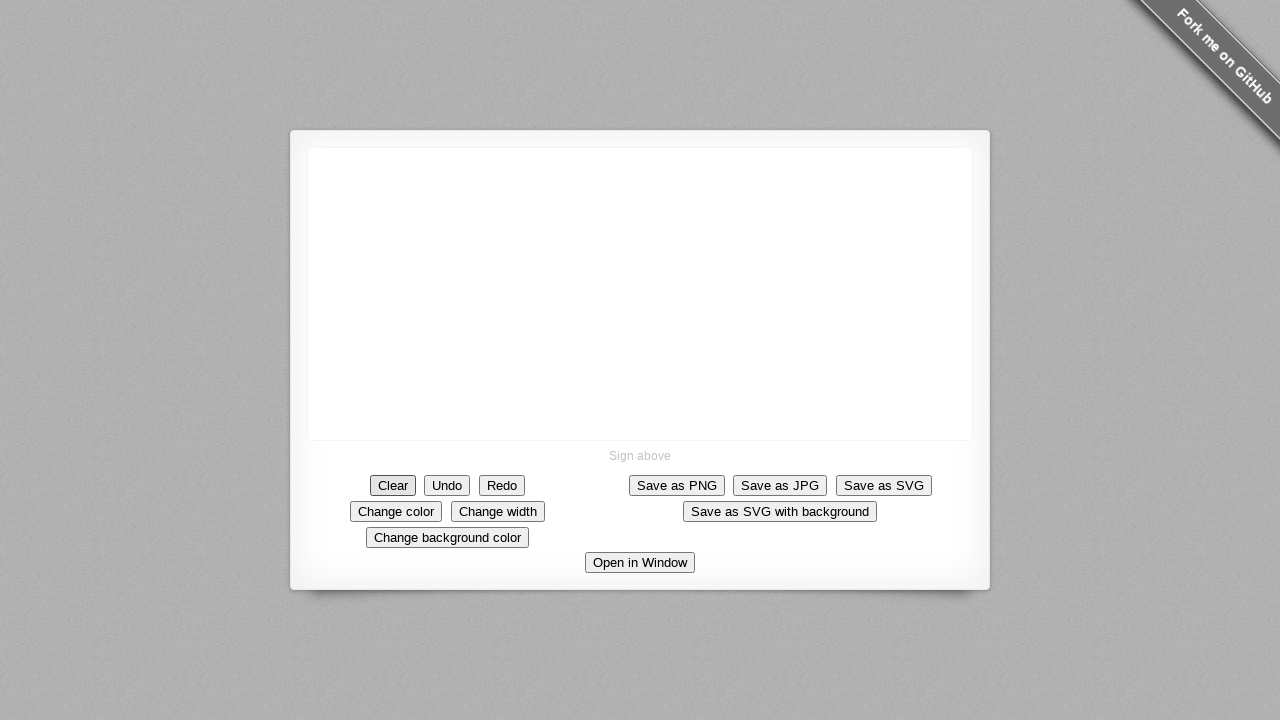